Tests the EleanorCare homepage navigation (Home, Features, Contact) and fills out the demo request form with name, email, and phone number.

Starting URL: https://www.eleanorcare.ai/

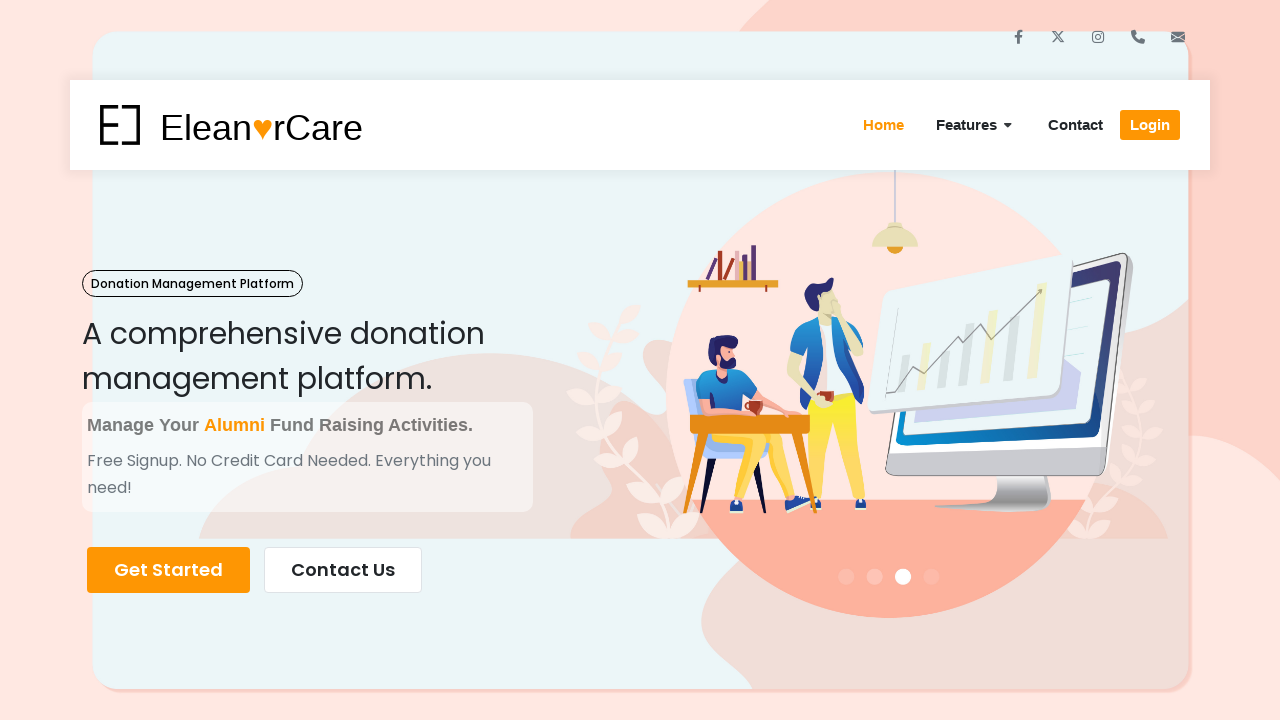

Clicked Home button in navigation at (884, 125) on xpath=//div[normalize-space()='Home']
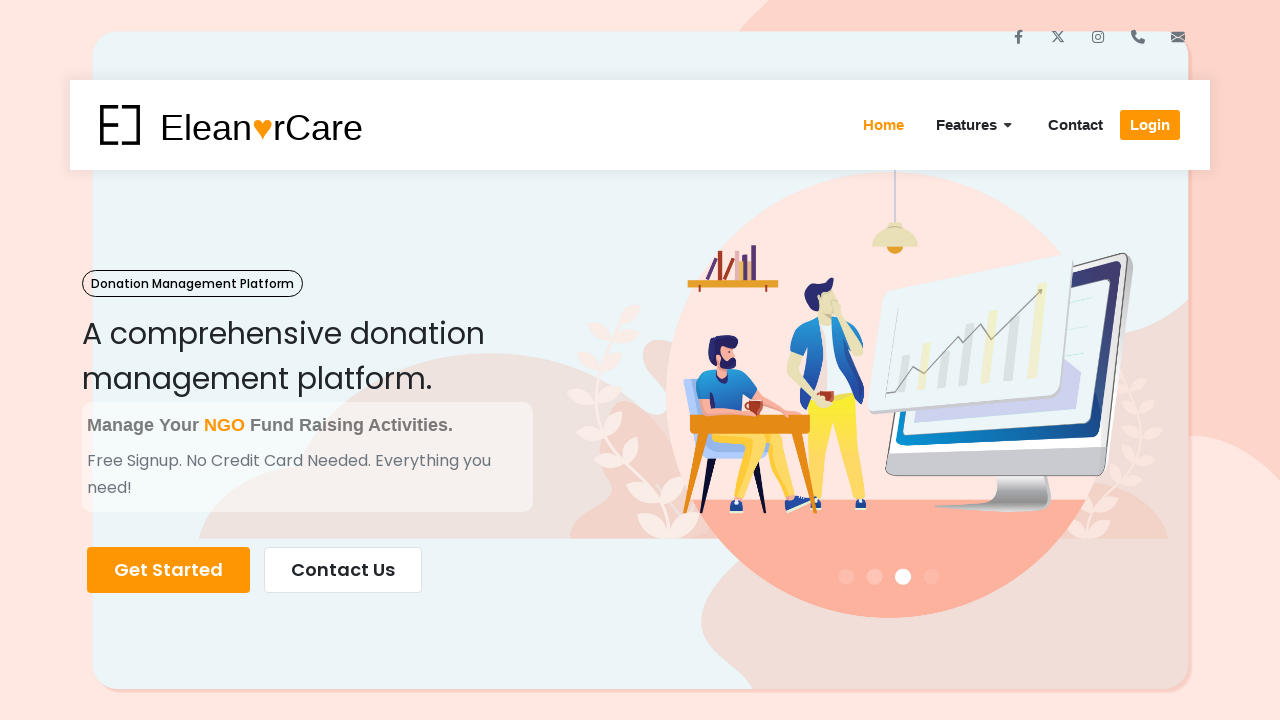

Waited 2 seconds for Home page to load
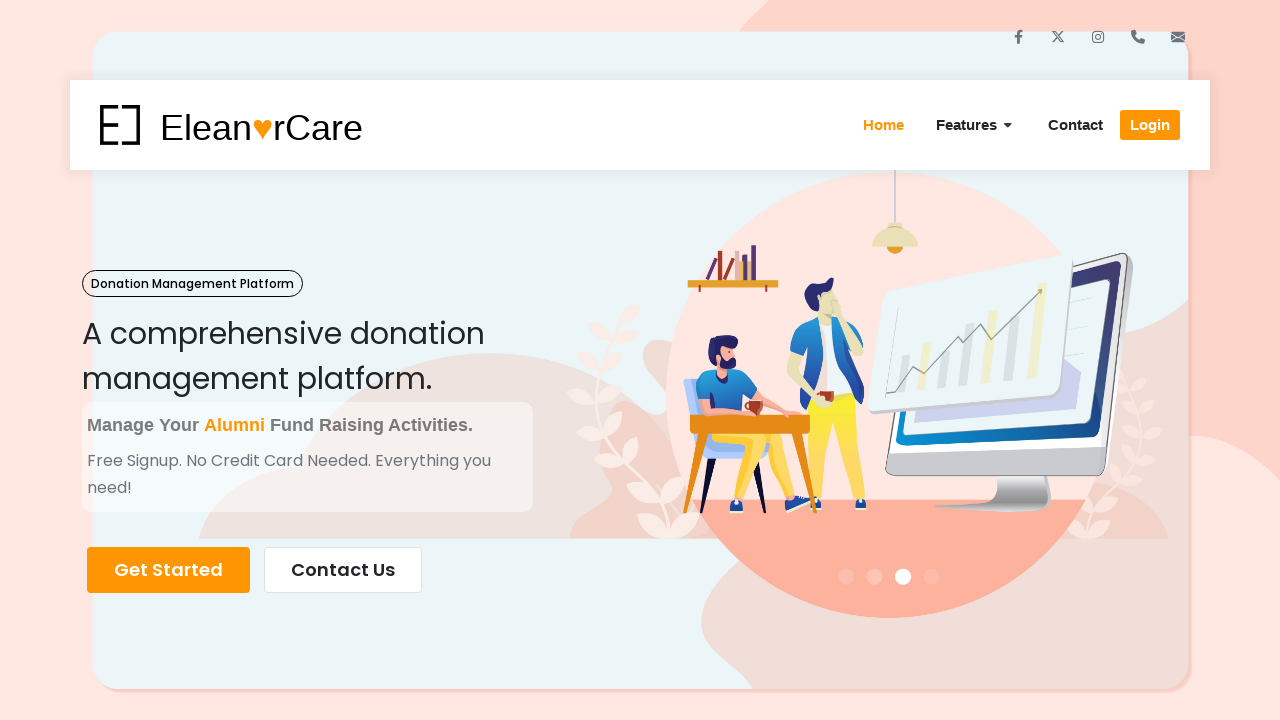

Clicked Features button in navigation at (976, 125) on xpath=//a[@class='menu-link']//div[contains(text(),'Features')]
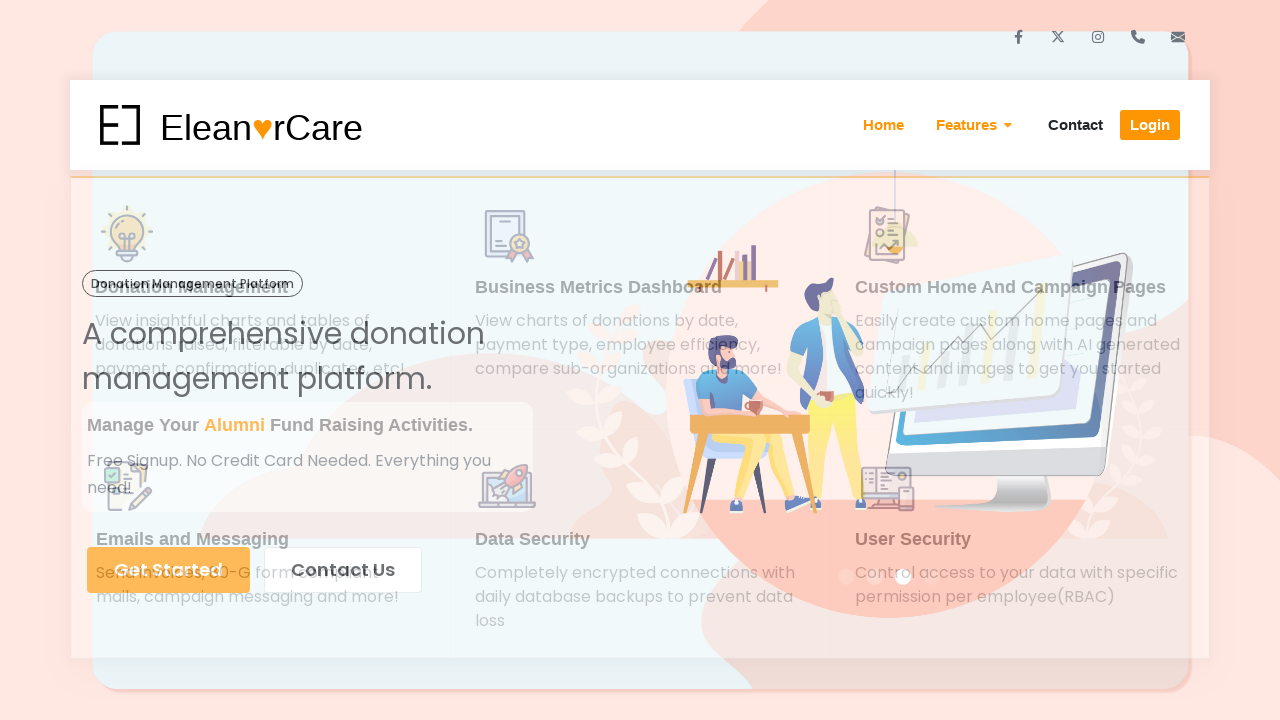

Waited 2 seconds for Features menu to expand
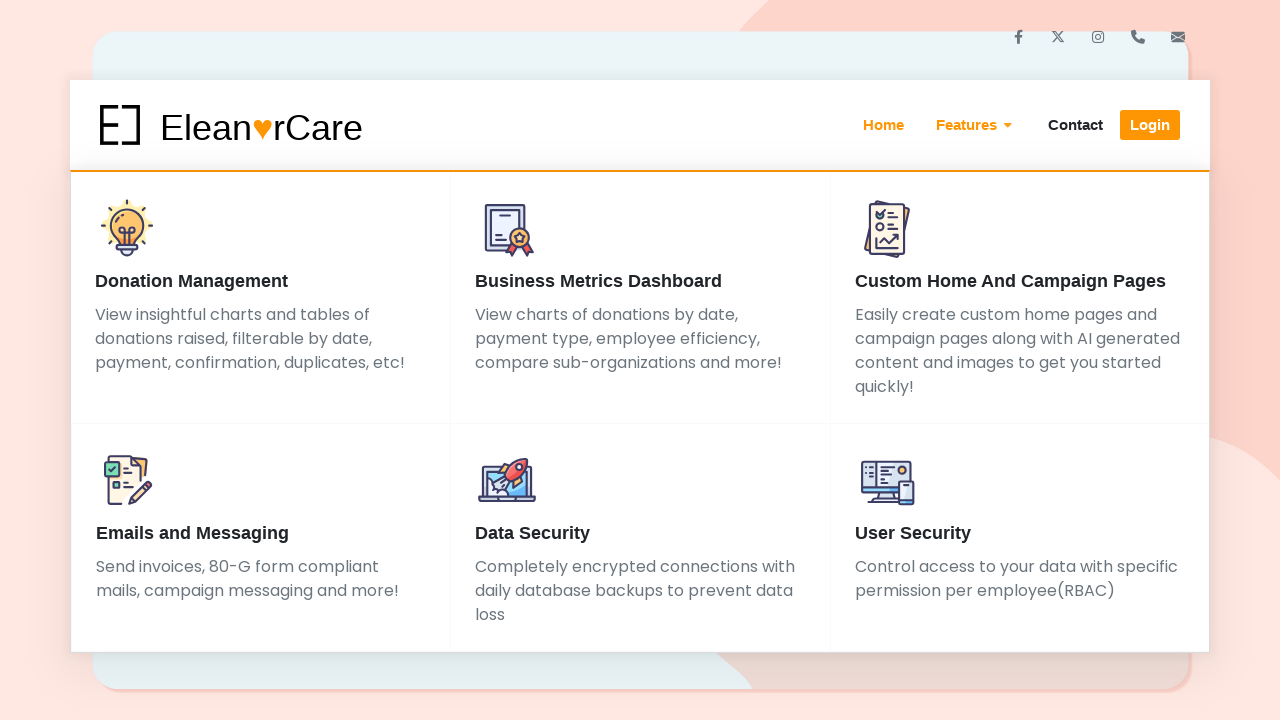

Clicked Features submenu item (donation management section) at (261, 286) on xpath=//body/div[@id='wrapper']/header[@id='header']/div[@id='header-wrap']/div[
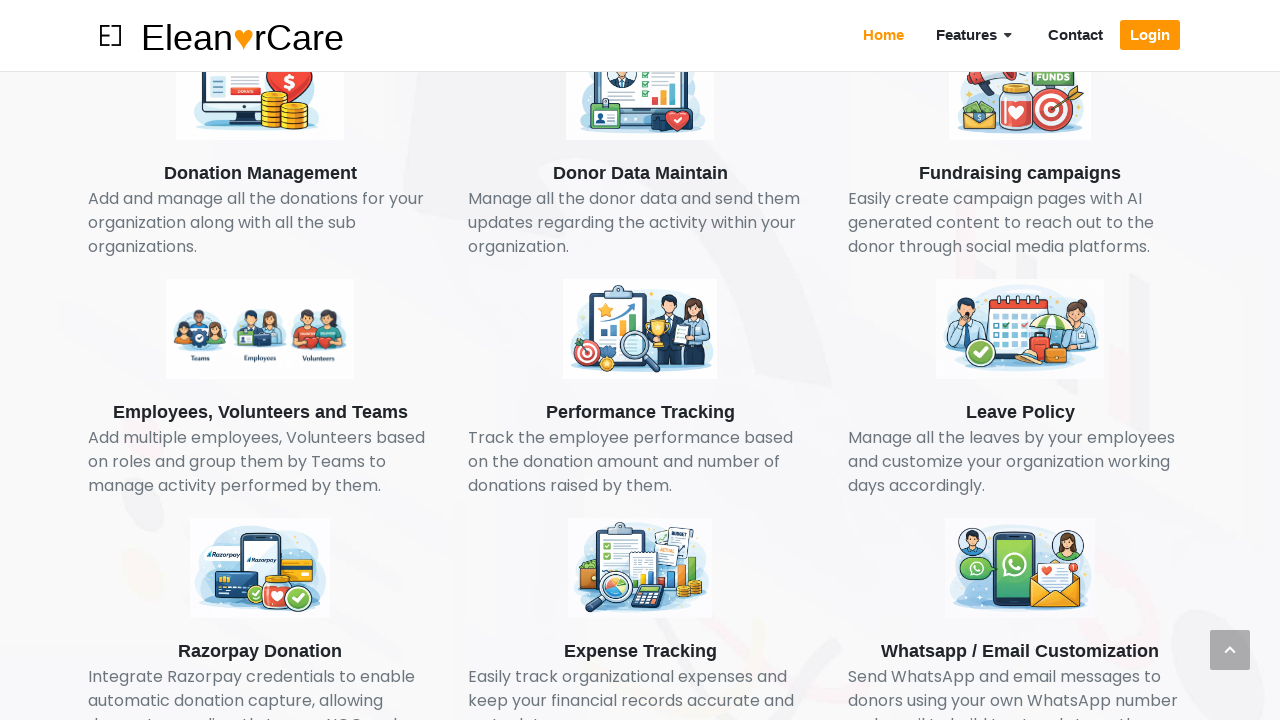

Waited 3 seconds for Features section to load
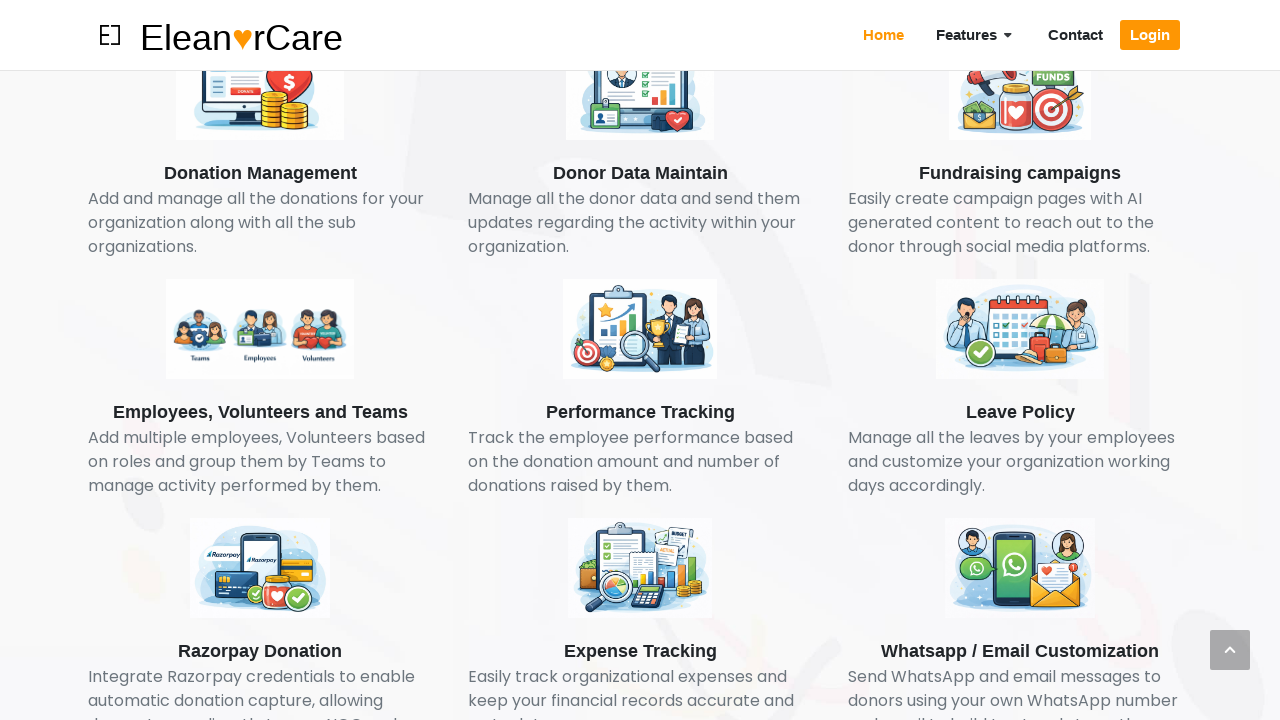

Clicked Features button again in navigation at (976, 35) on xpath=//a[@class='menu-link']//div[contains(text(),'Features')]
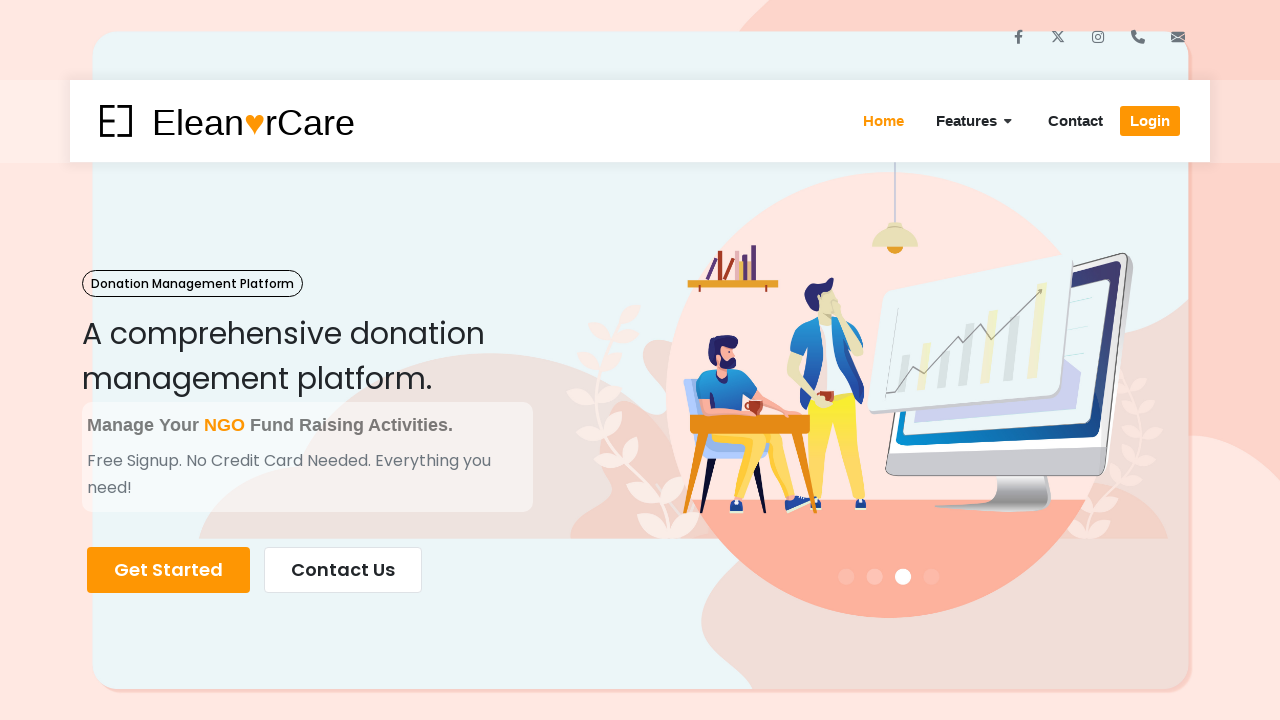

Waited 2 seconds for Features menu interaction
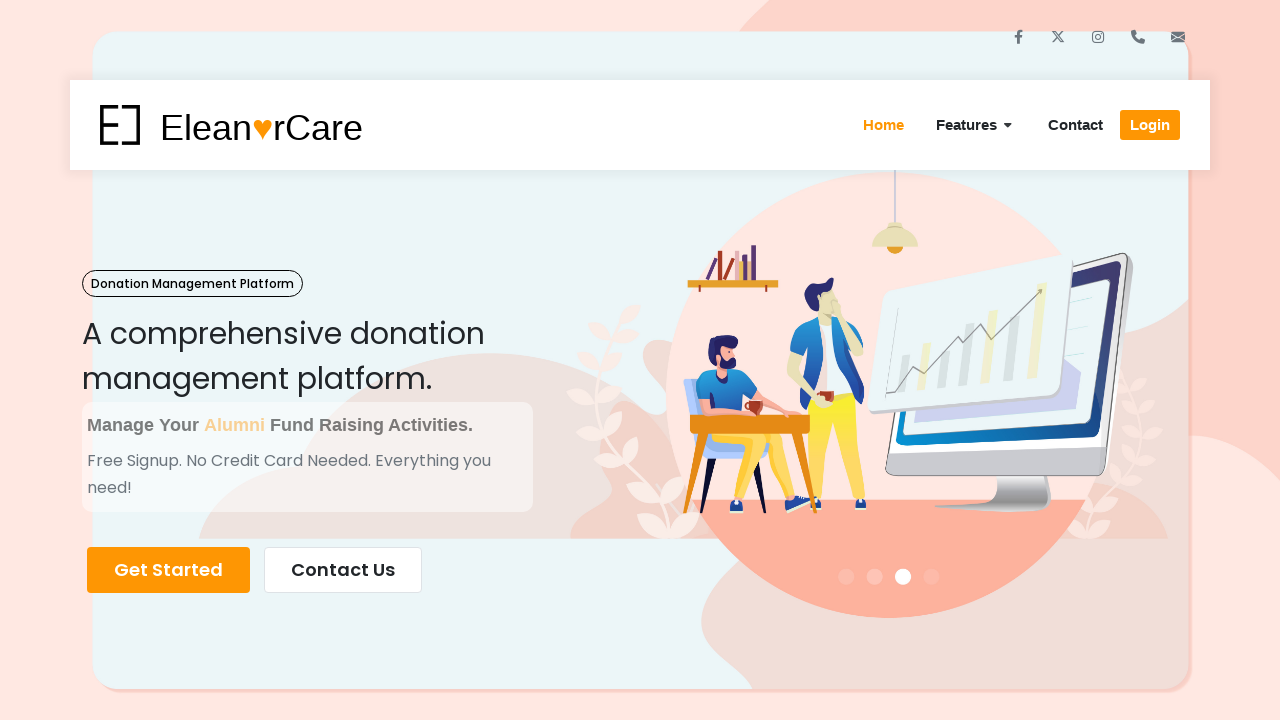

Clicked Contact button in navigation at (1076, 125) on xpath=//div[normalize-space()='Contact']
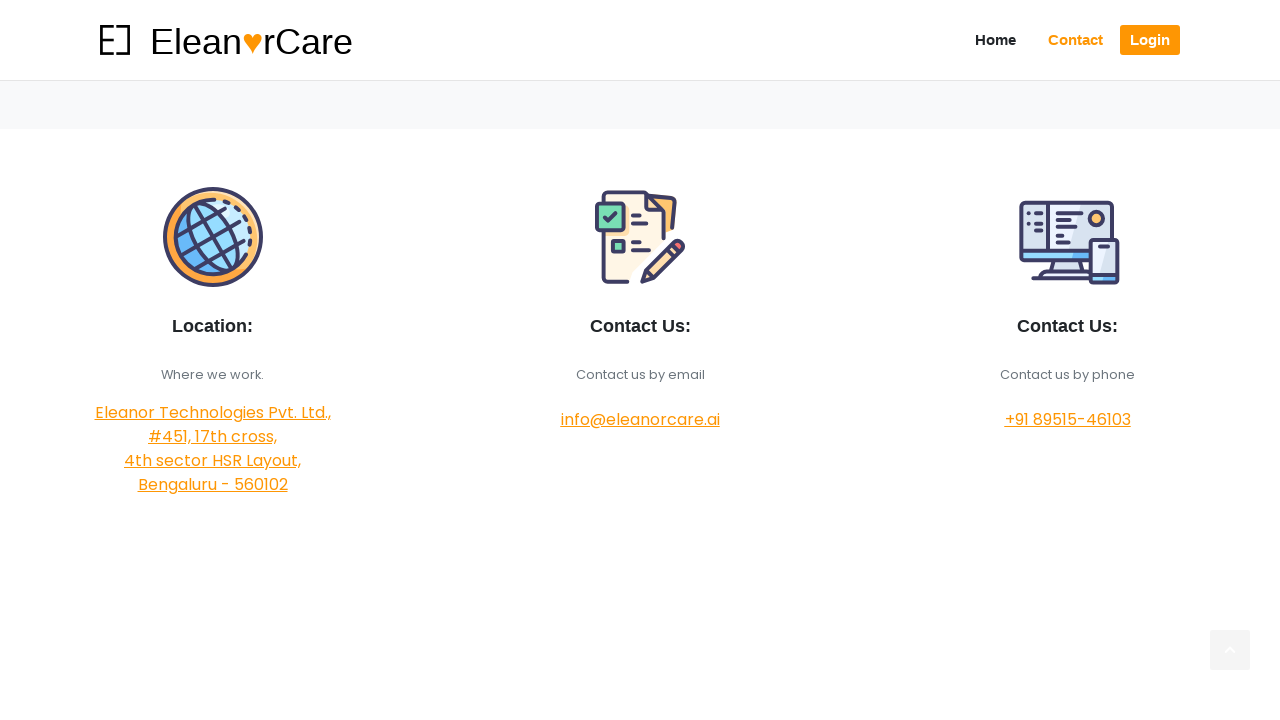

Waited 3 seconds for Contact page to load
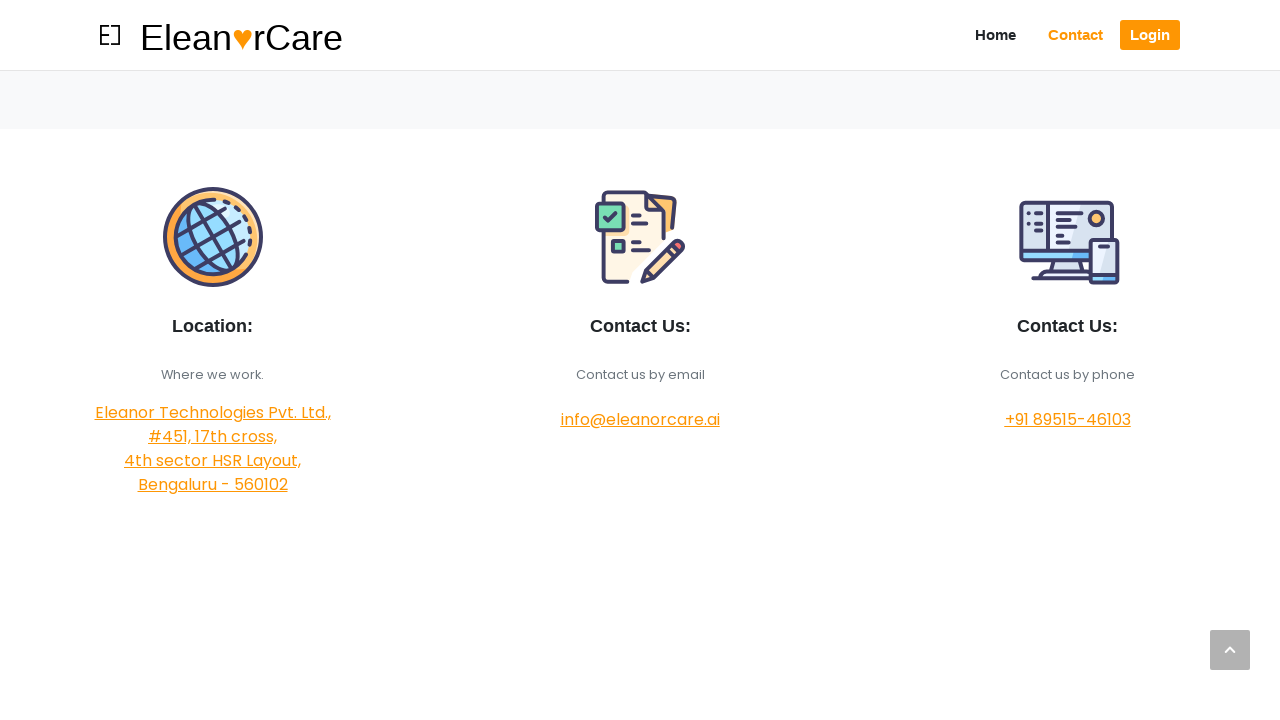

Clicked Home button to navigate back to homepage at (996, 35) on xpath=//div[normalize-space()='Home']
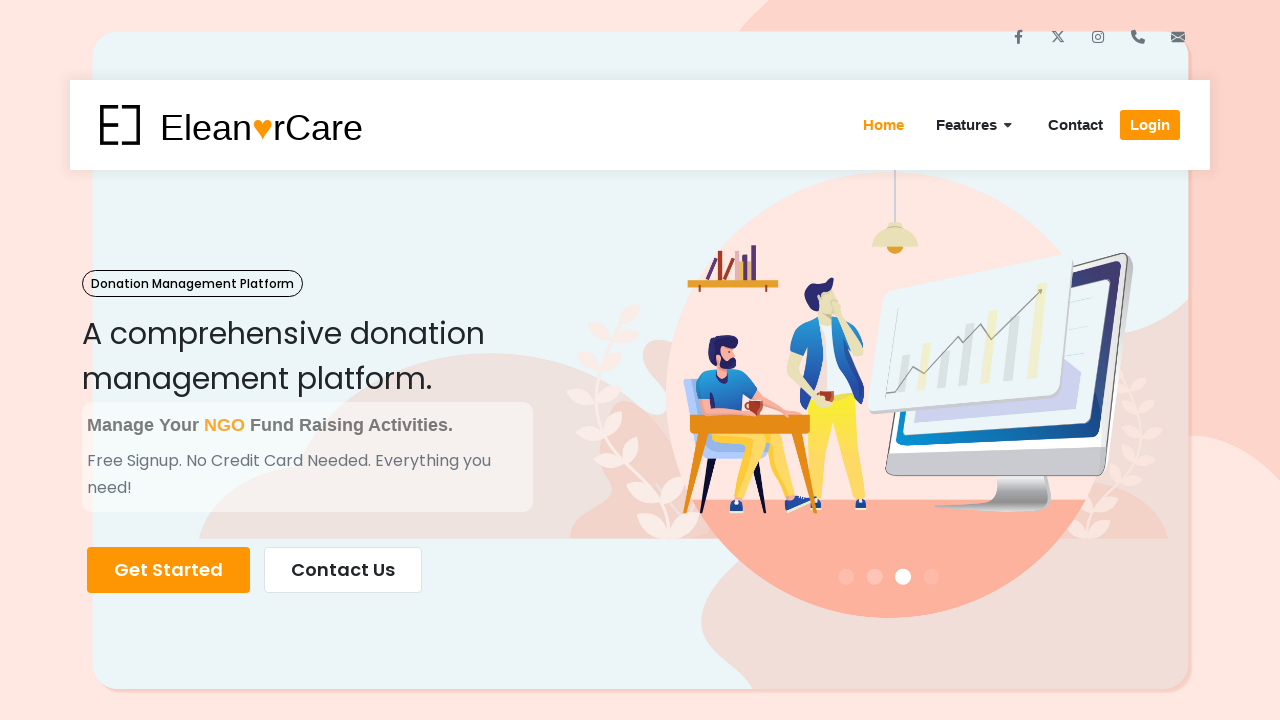

Waited 2 seconds for Home page to load
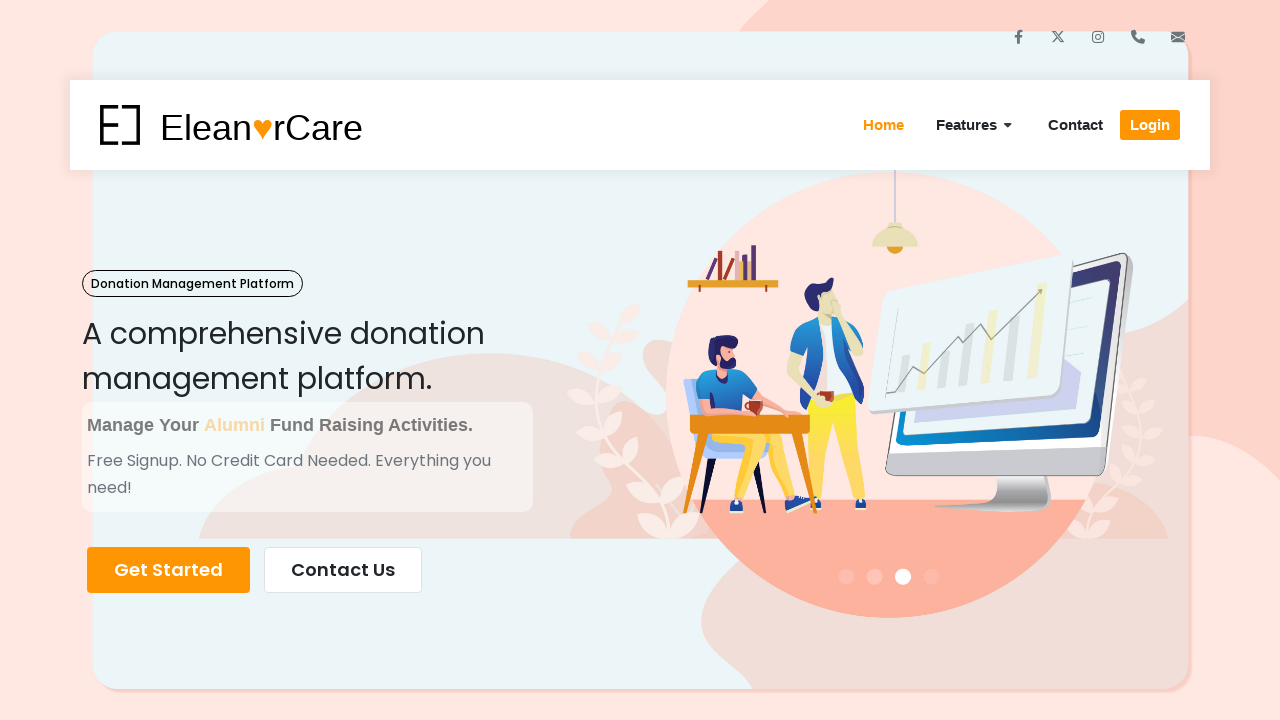

Filled in name field with 'John Smith' for demo request on input#contactform-name
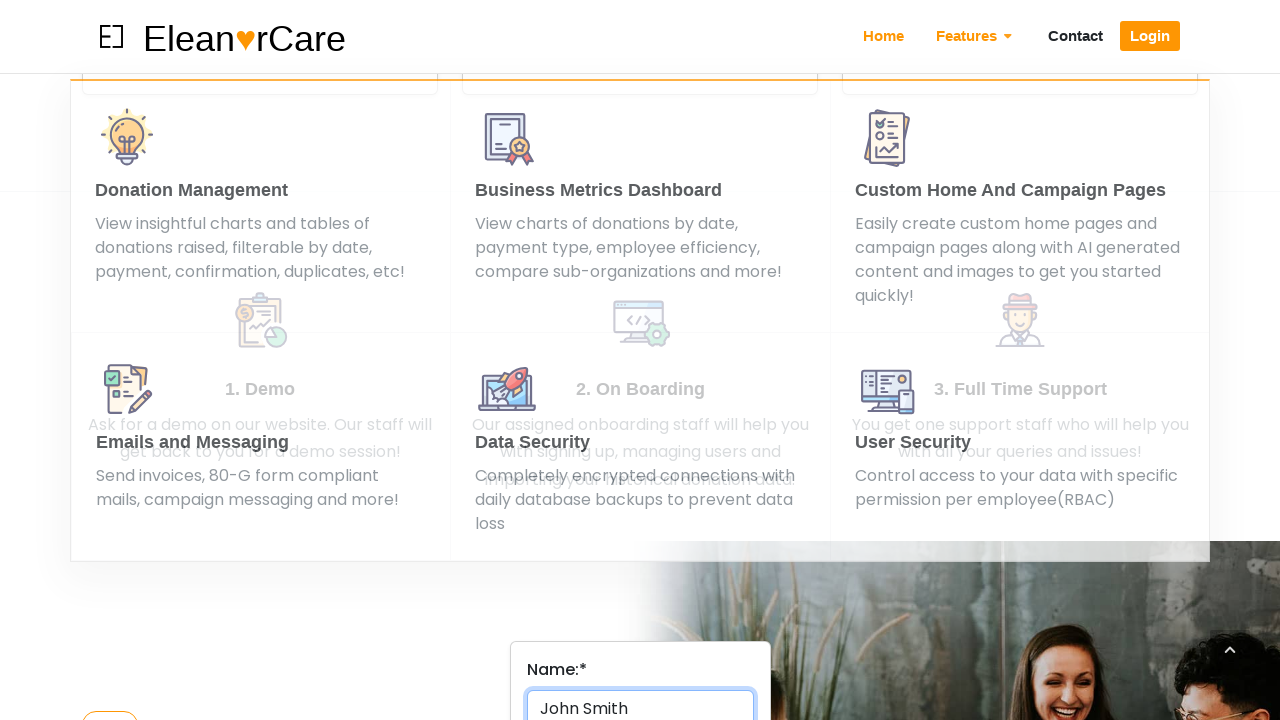

Filled in email field with 'johnsmith.demo@example.com' for demo request on input#contactform-email
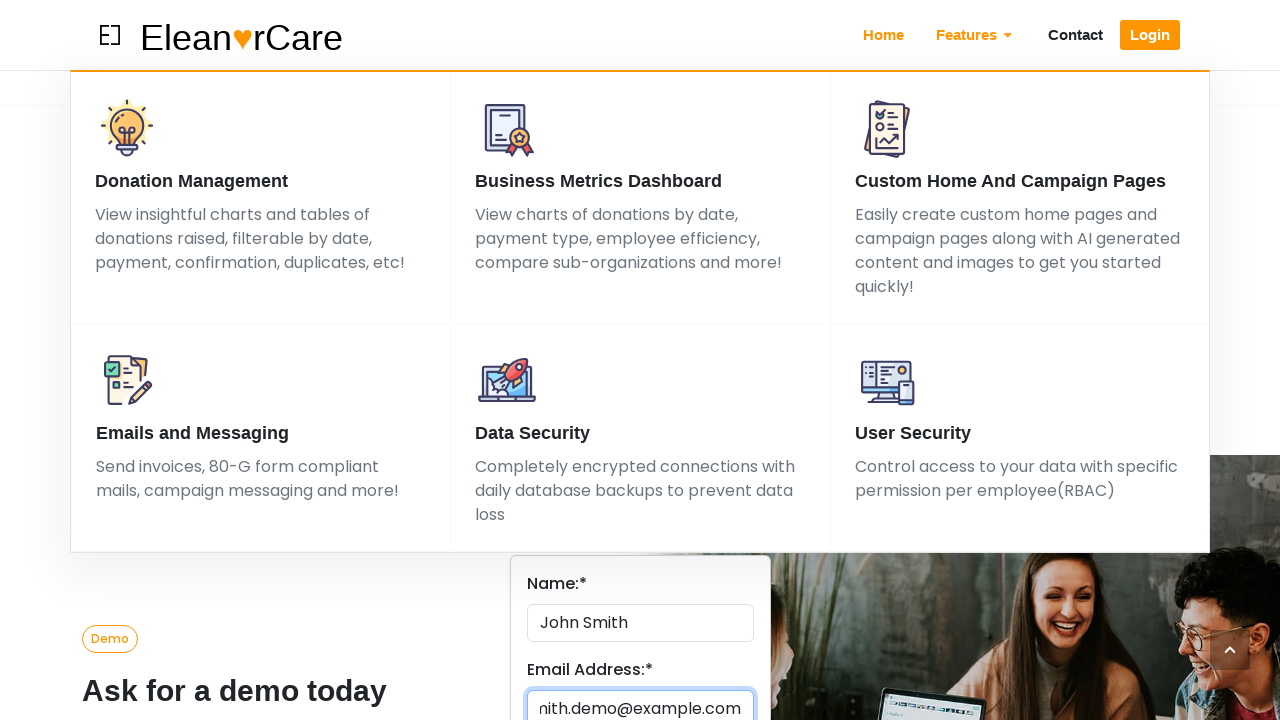

Filled in phone number field with '9876543210' for demo request on input#contactform-phone
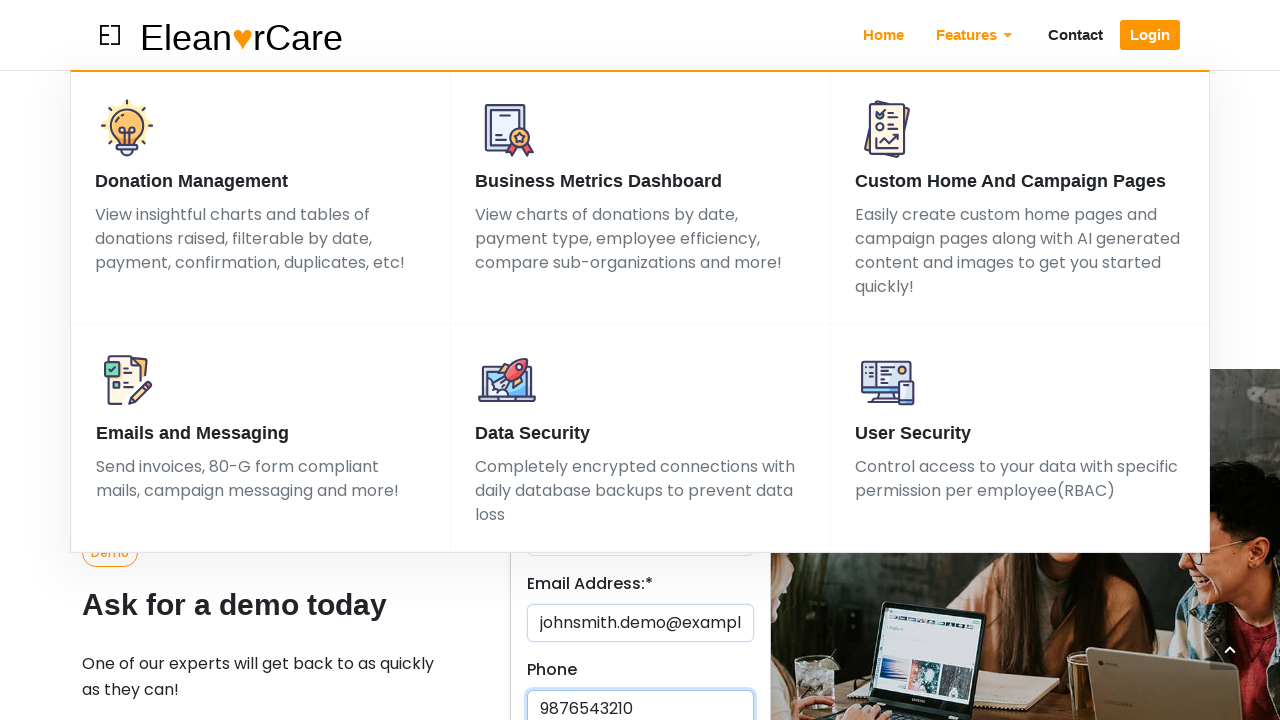

Clicked 'Ask for demo' button to submit demo request form at (640, 698) on button#demo-button
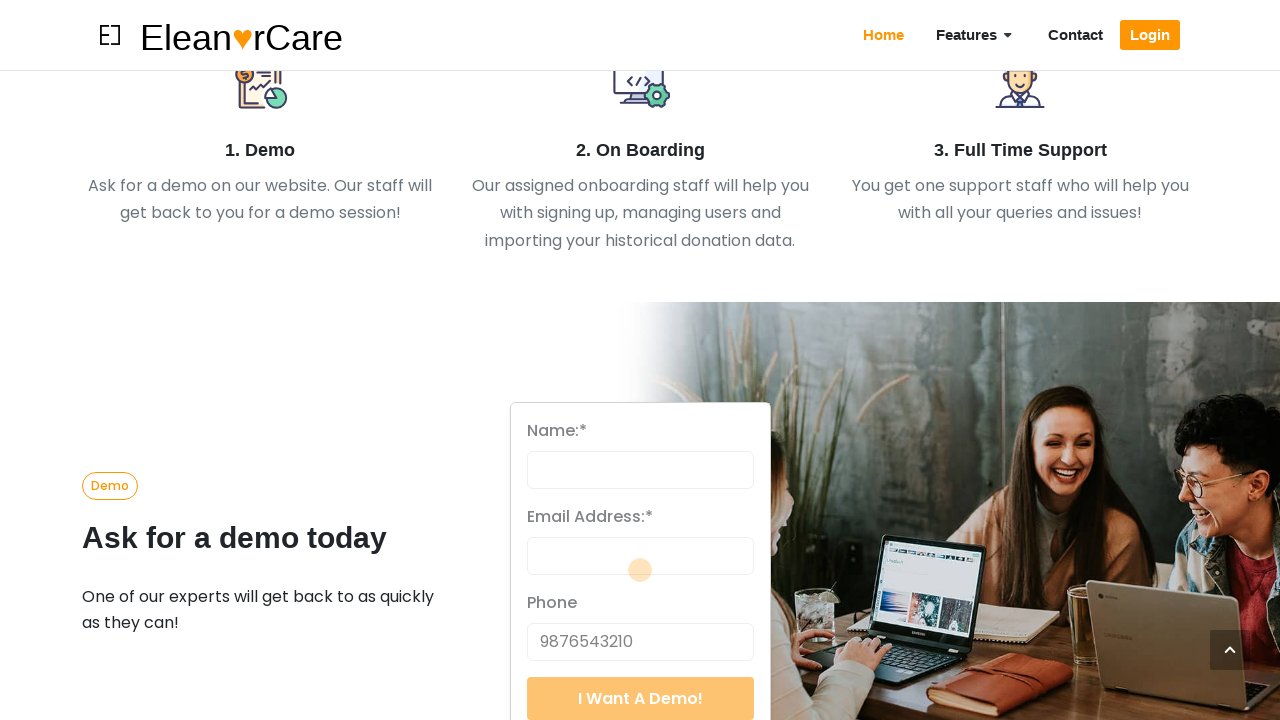

Waited 3 seconds for demo request submission to process
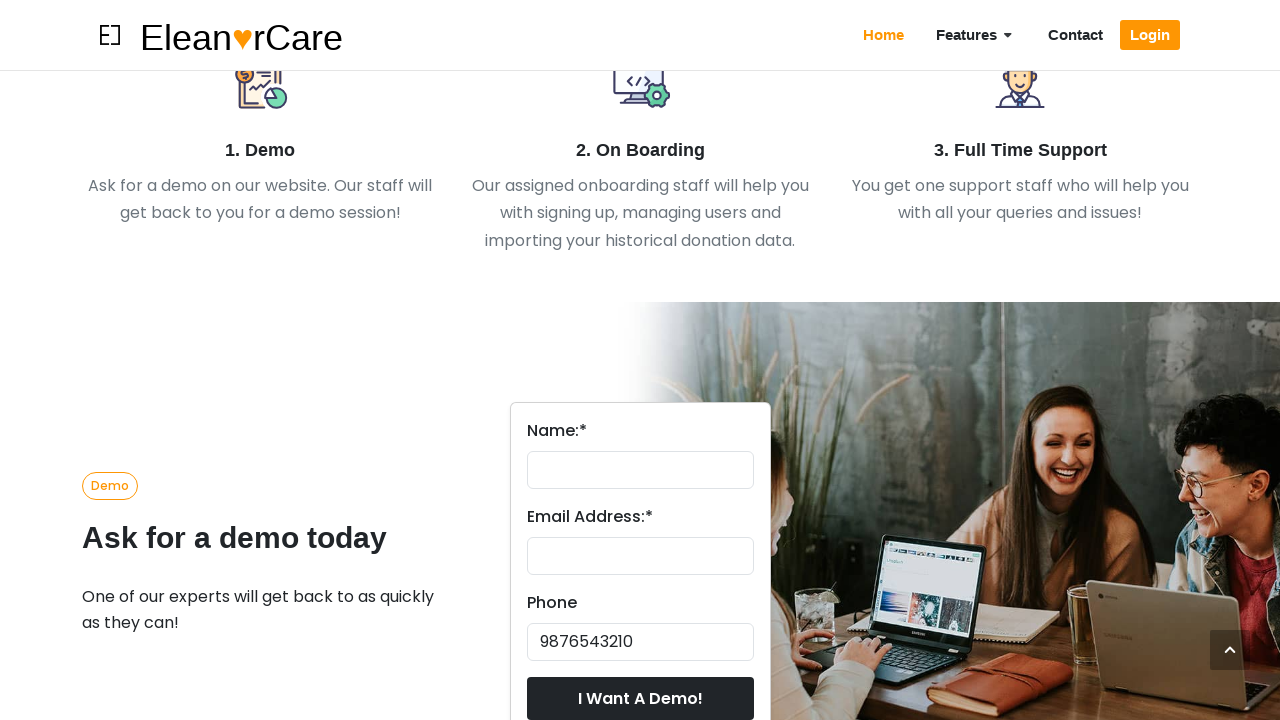

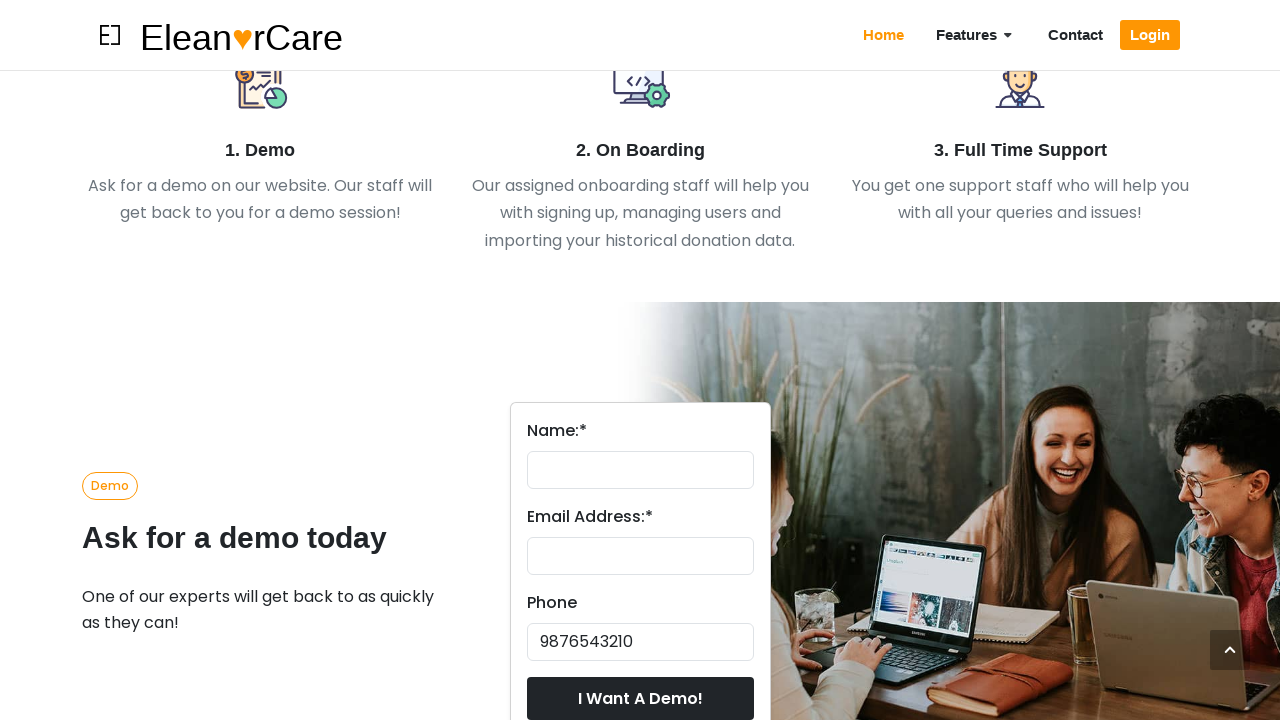